Counts the total number of iframes on the page

Starting URL: https://demoqa.com/frames

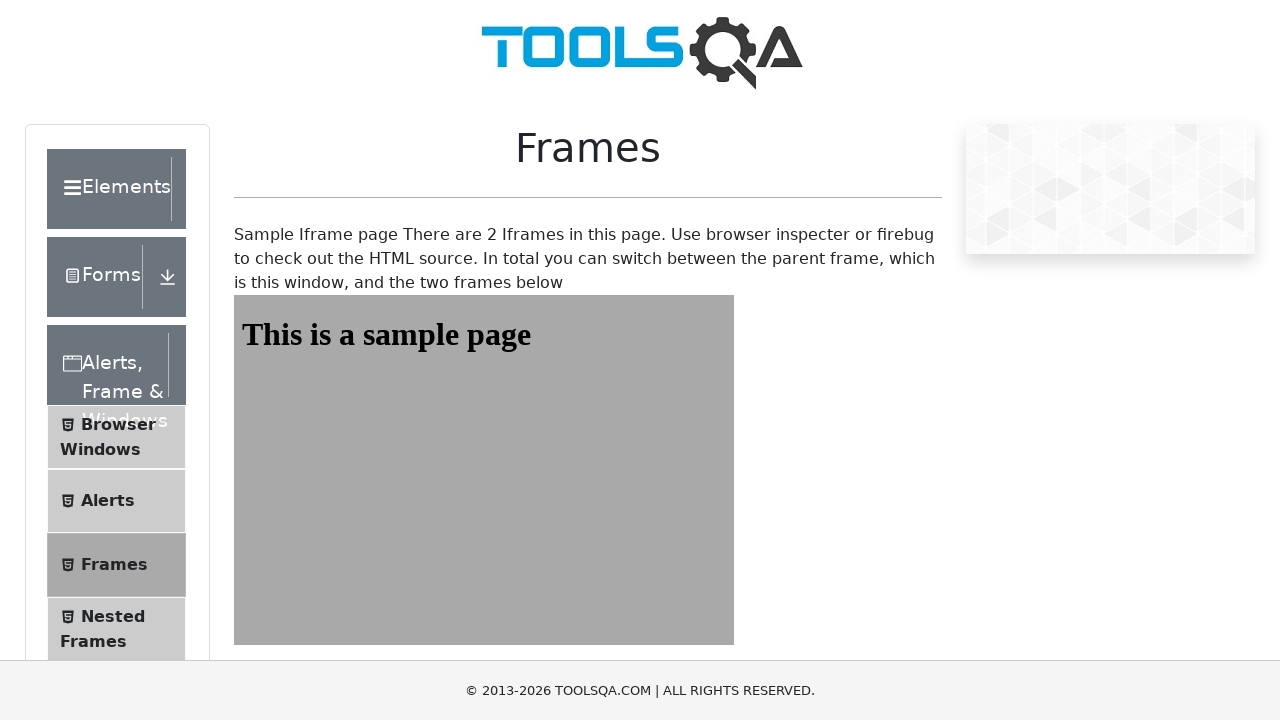

Navigated to https://demoqa.com/frames
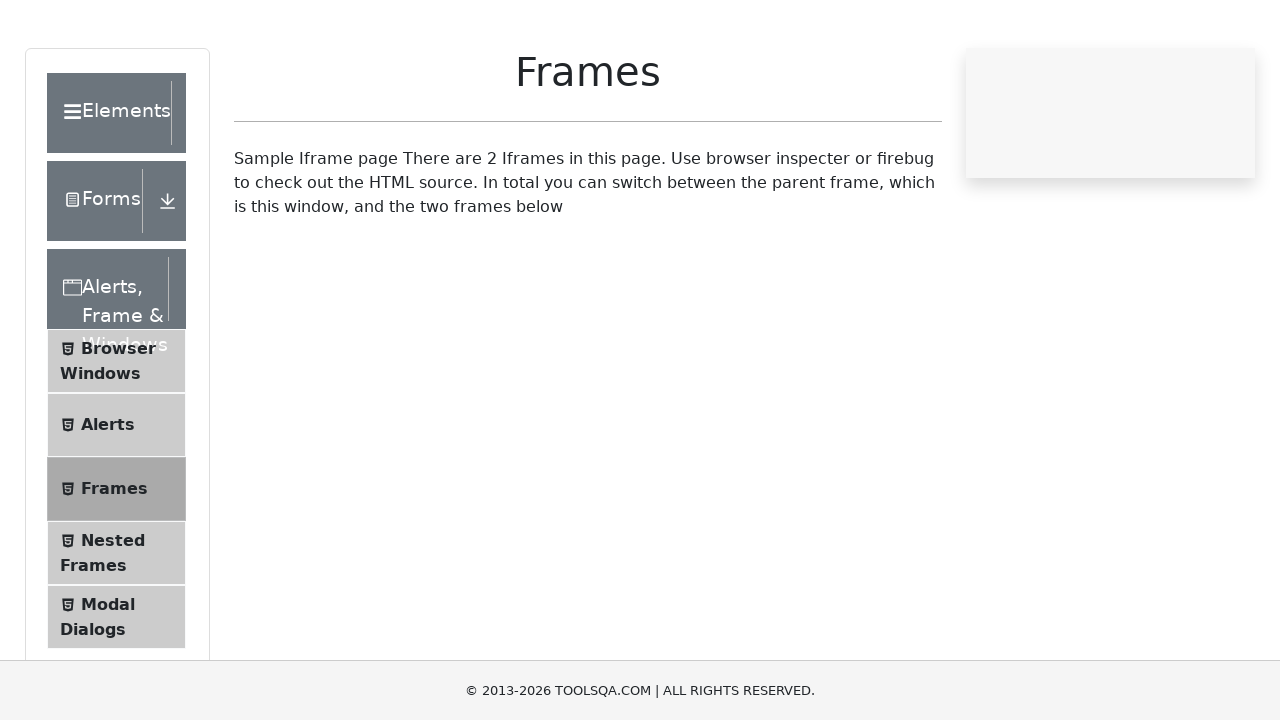

Counted total iframes on the page: 2
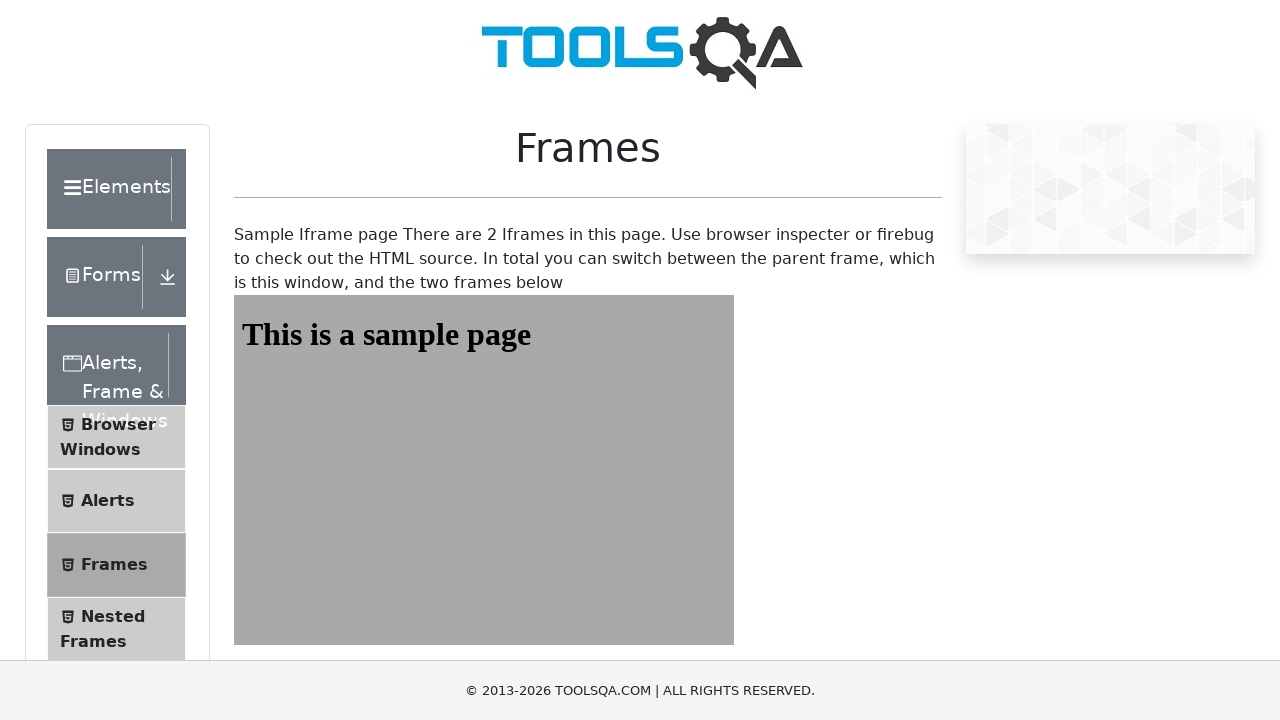

Printed total frames count: 2
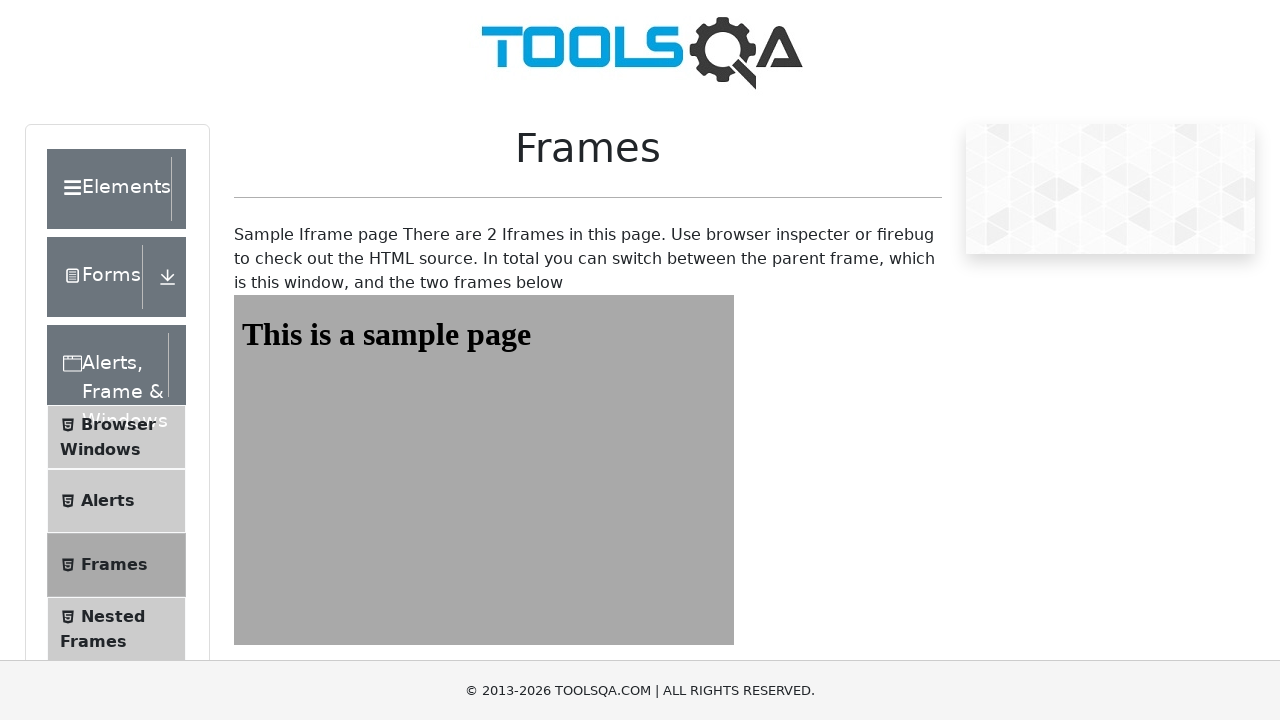

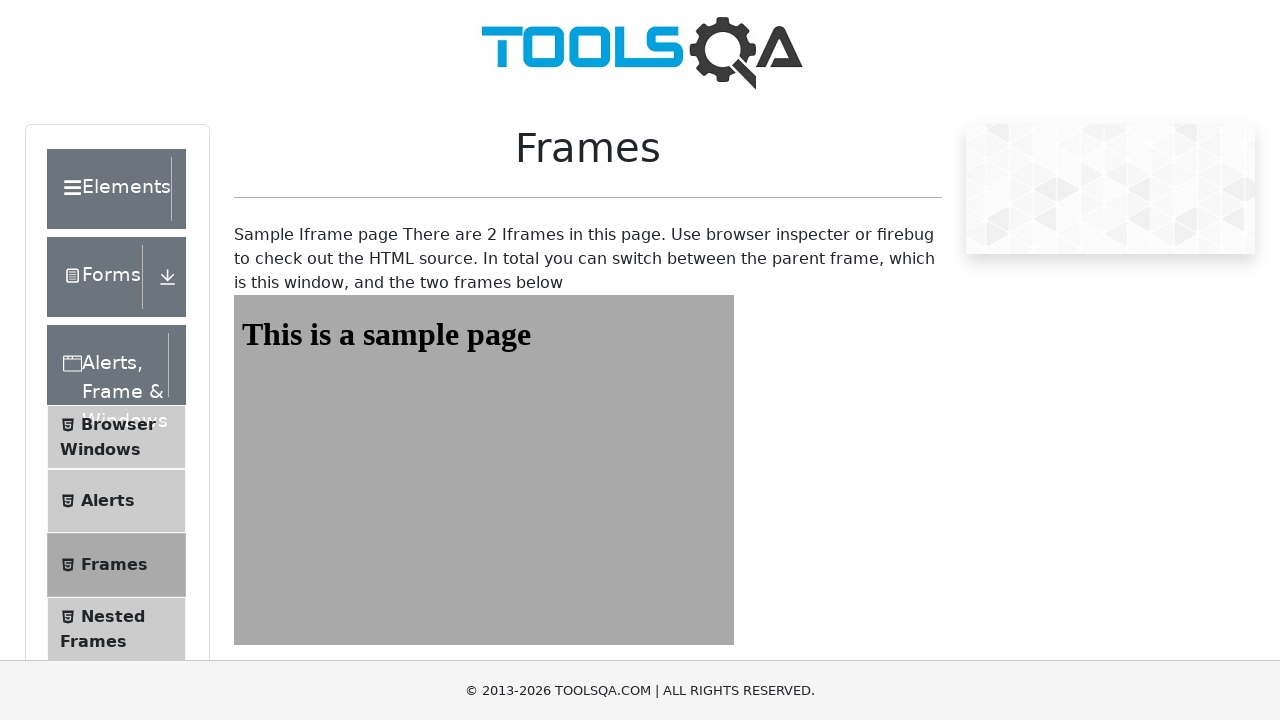